Export a map area by zooming in to reduce size and initiating the export process

Starting URL: https://www.openstreetmap.org/export#map=7/42.896/-73.180

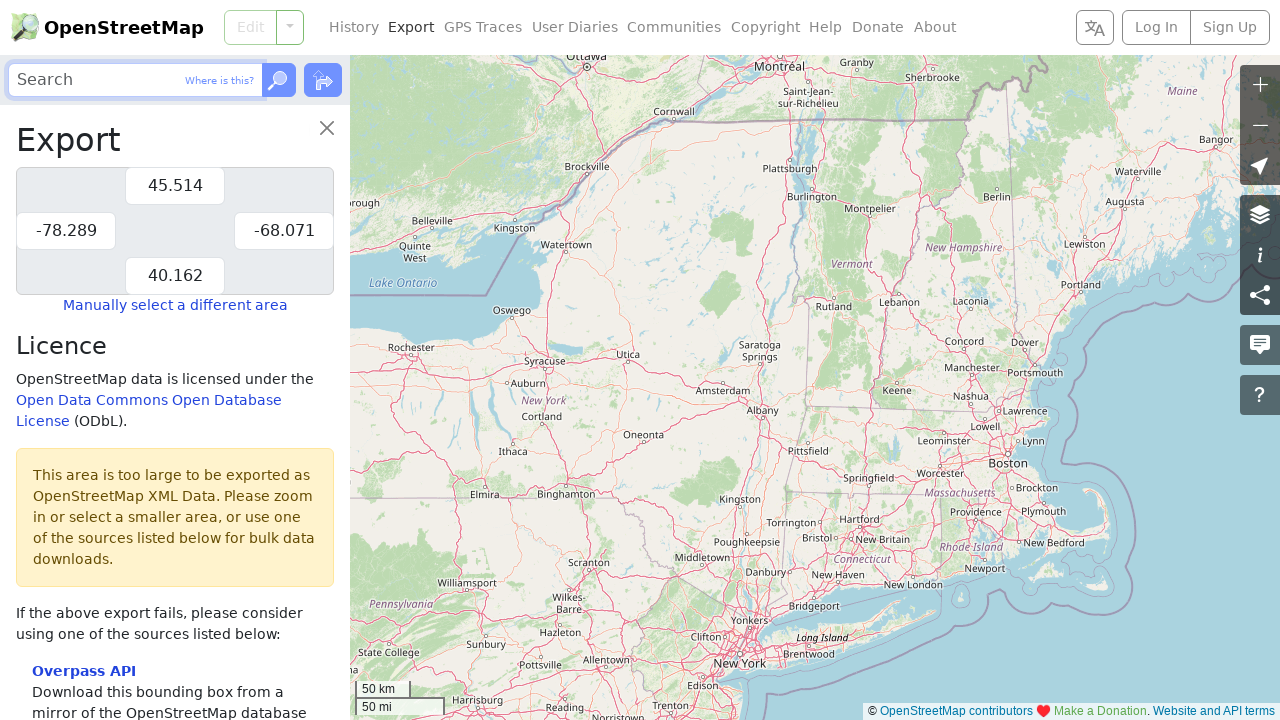

Clicked Zoom In link to reduce map area size at (1260, 85) on internal:role=link[name="Zoom In"i]
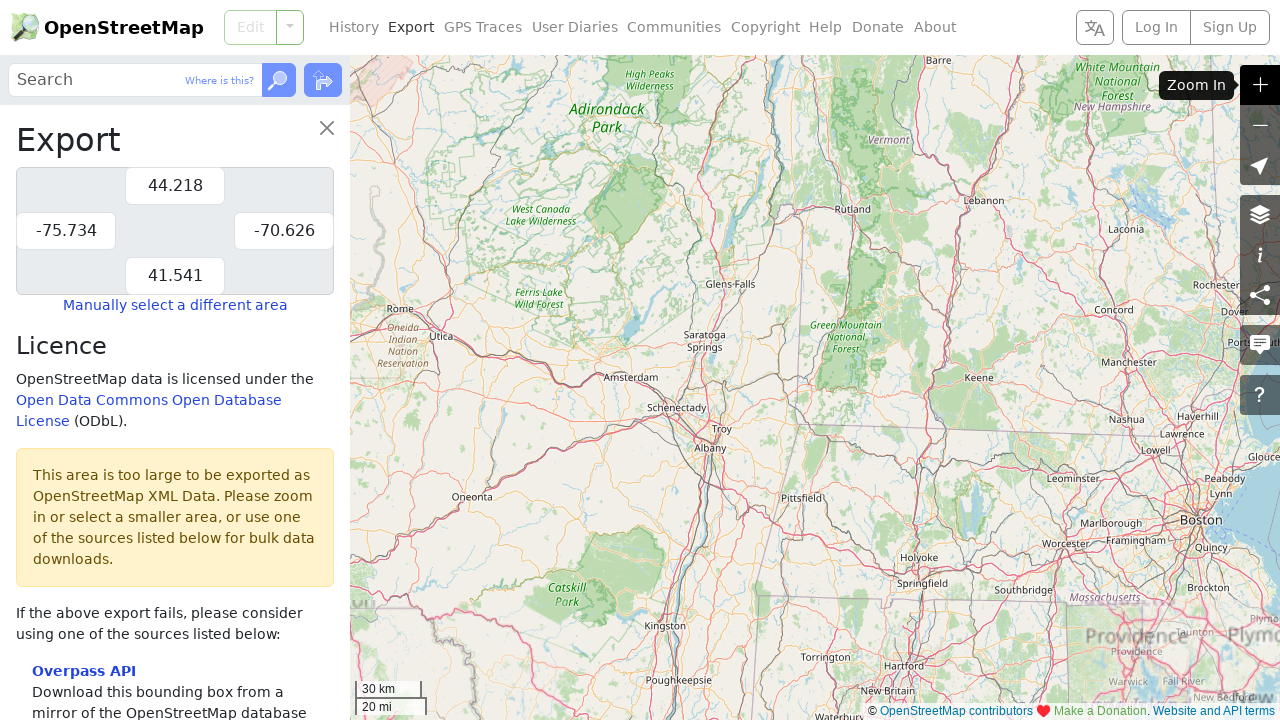

Waited 3 seconds for zoom animation to complete
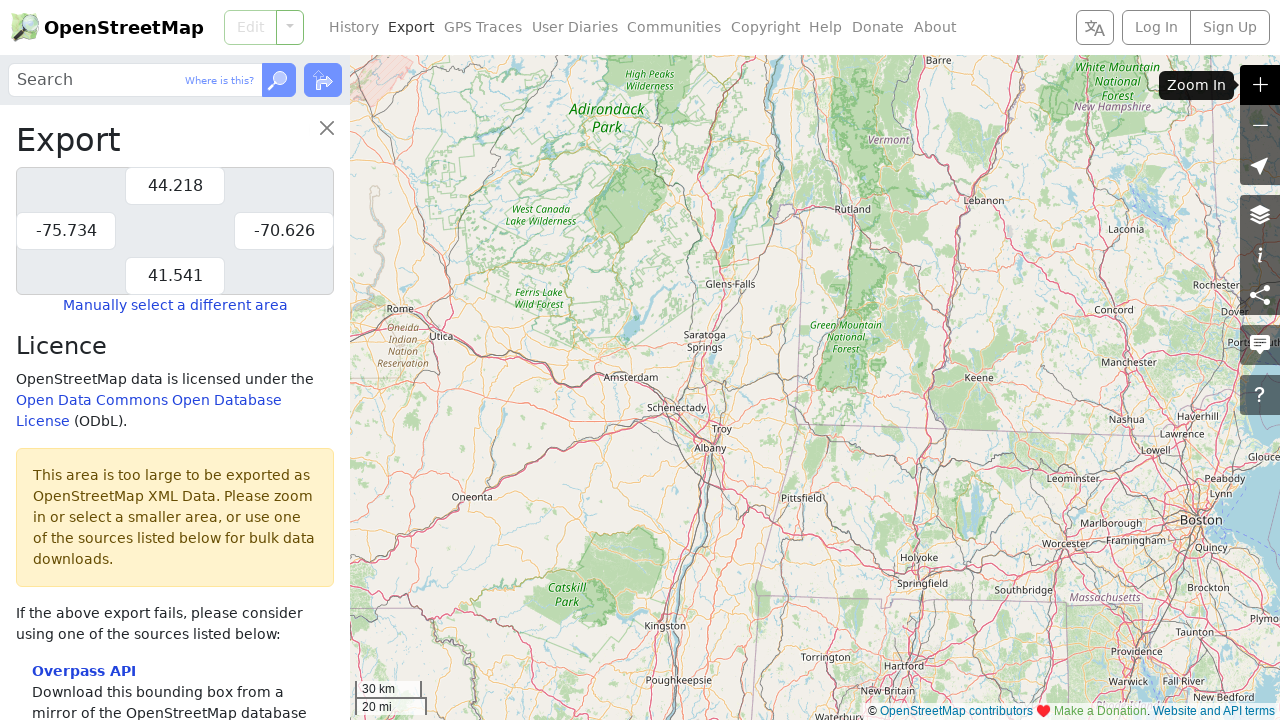

Clicked first button to initiate export process at (290, 28) on internal:role=button >> nth=0
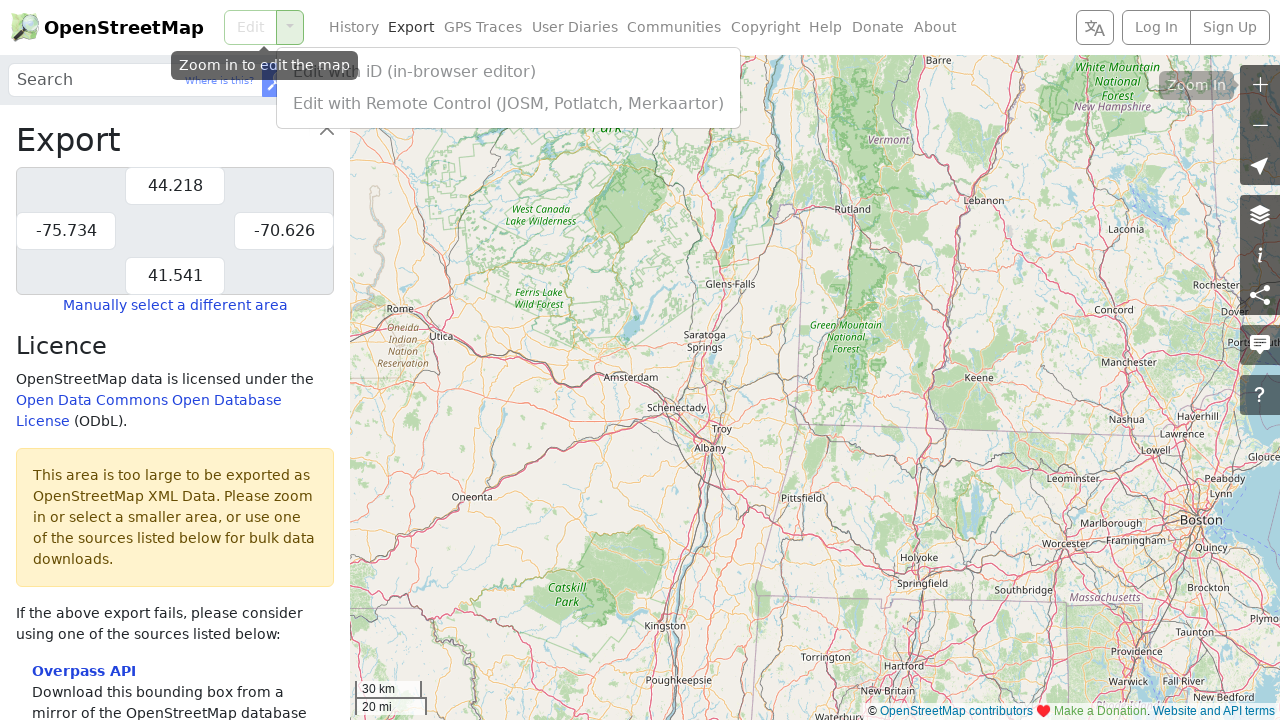

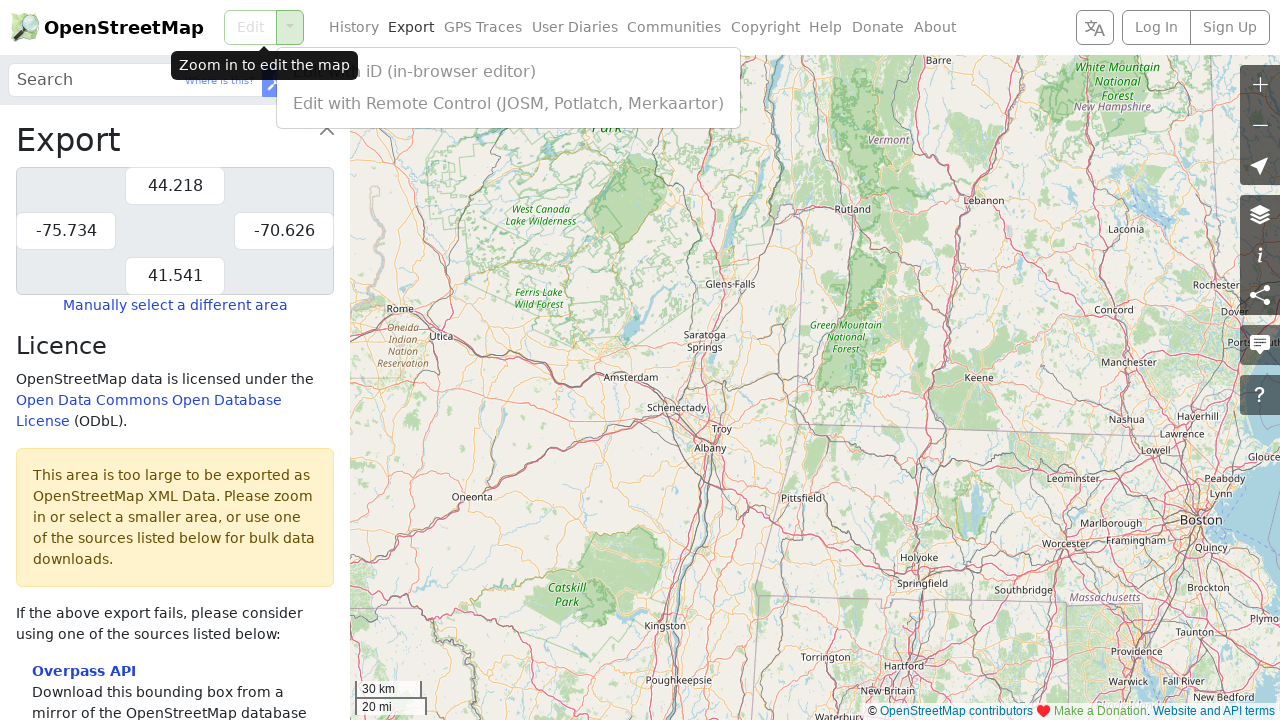